Navigates to the Playwright documentation site, clicks on the "Get started" link, and verifies that the Installation heading is visible.

Starting URL: https://playwright.dev/

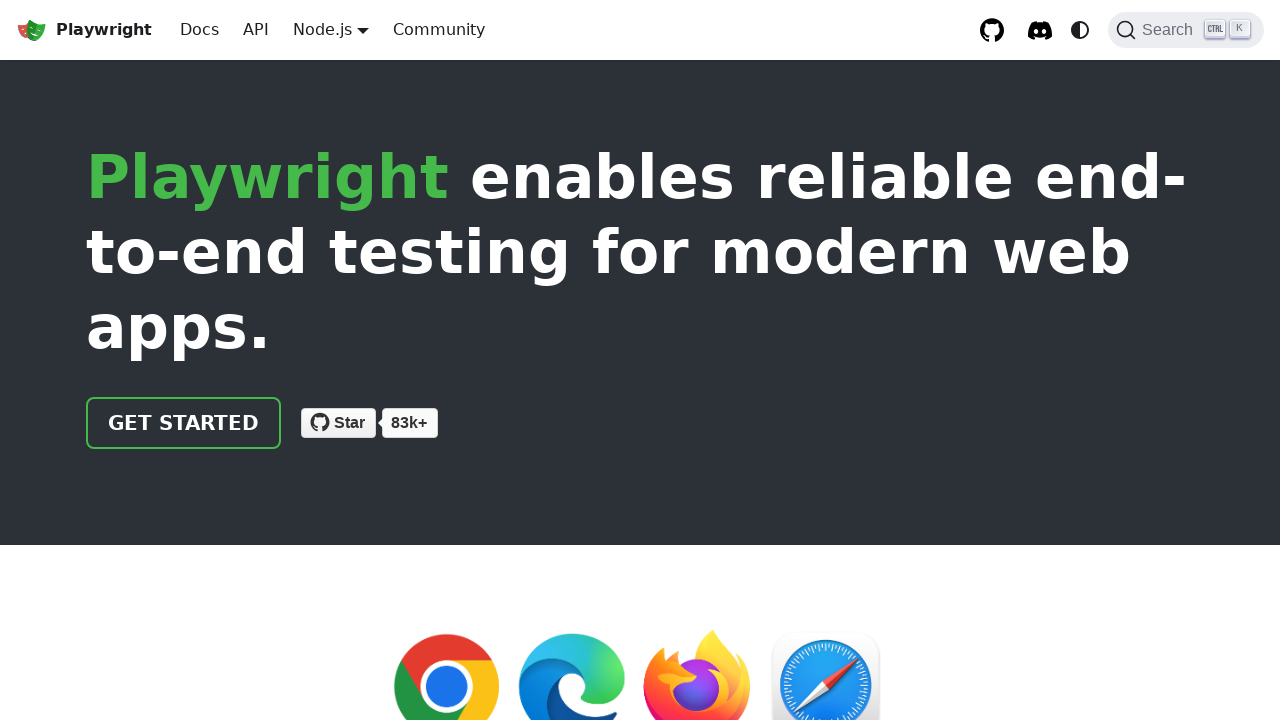

Navigated to Playwright documentation site
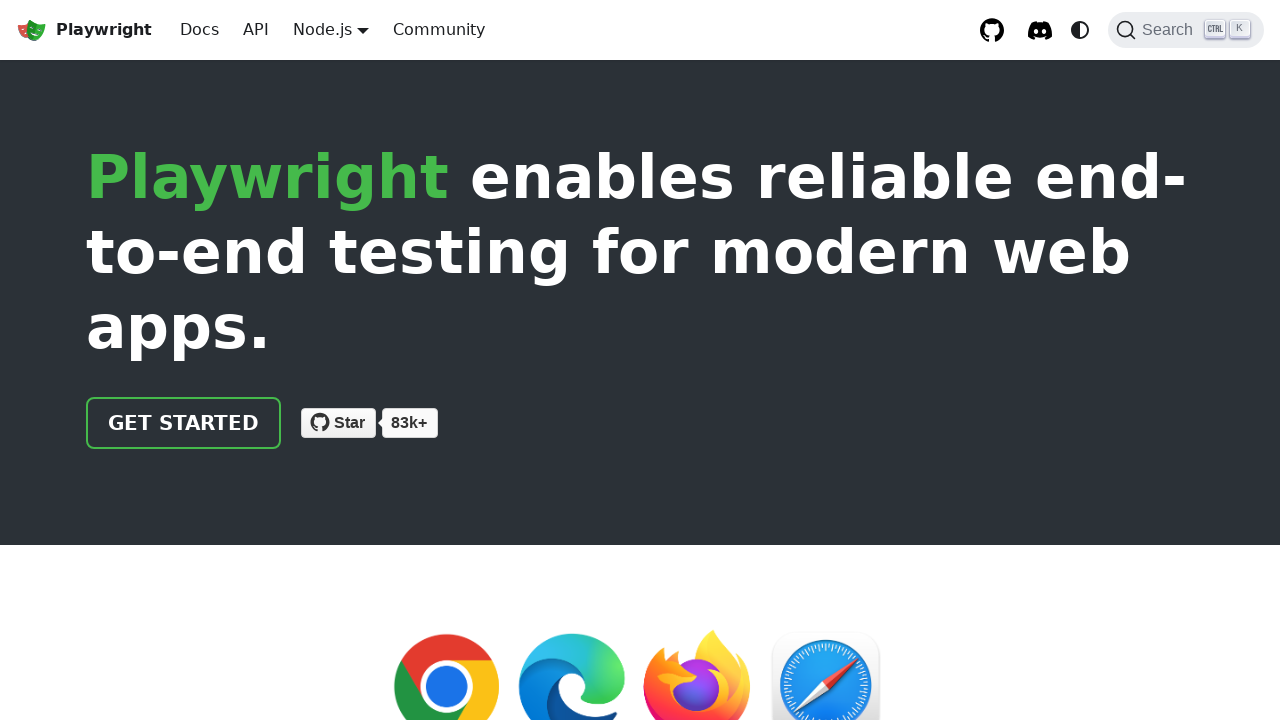

Clicked 'Get started' link at (184, 423) on internal:role=link[name="Get started"i]
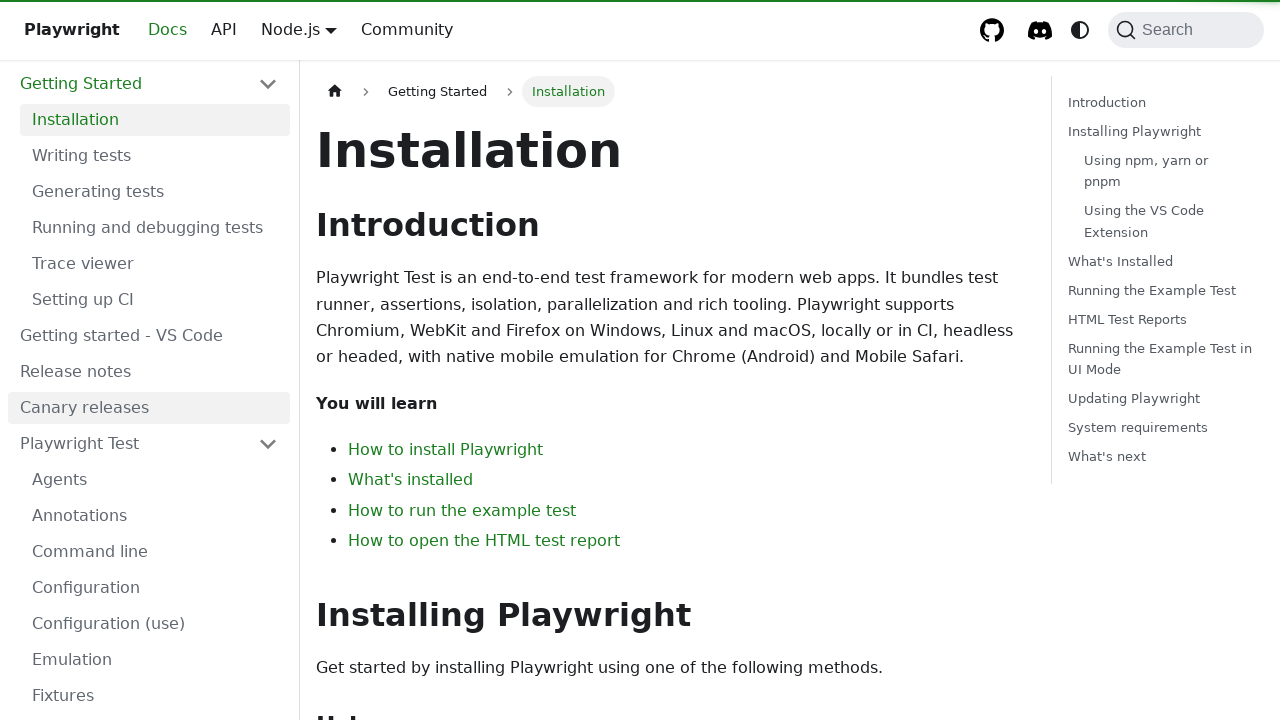

Installation heading is now visible
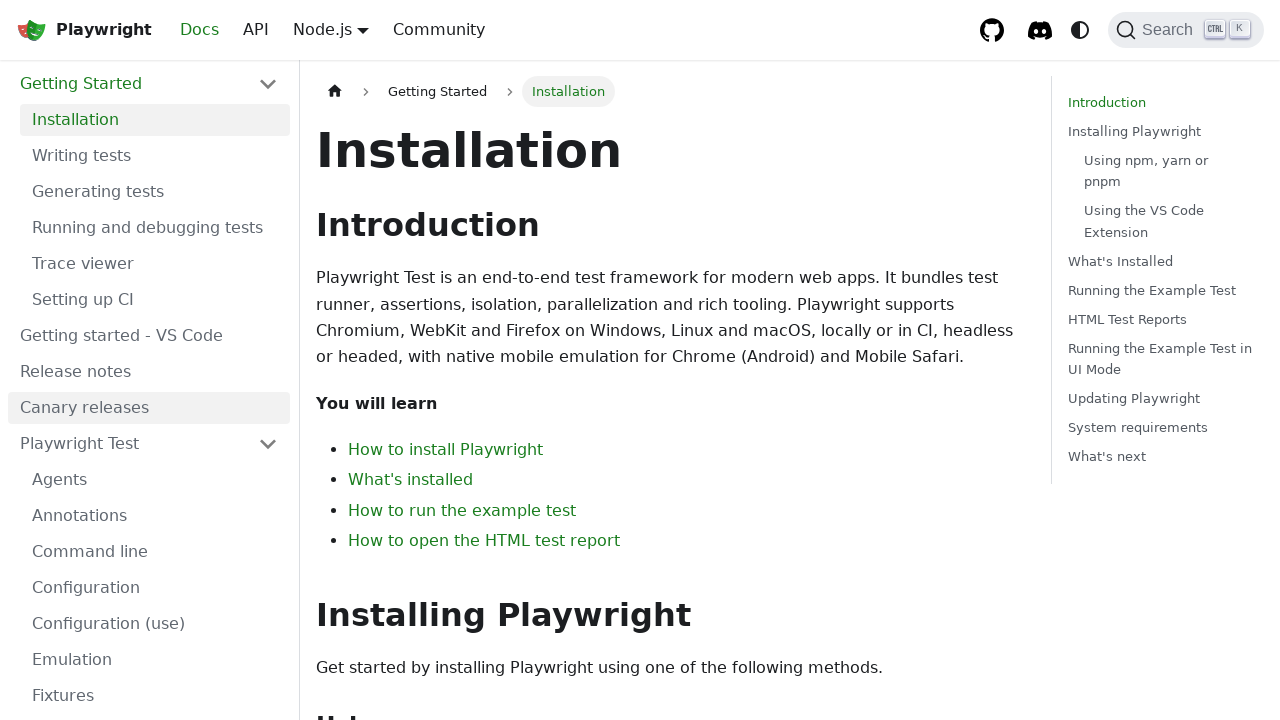

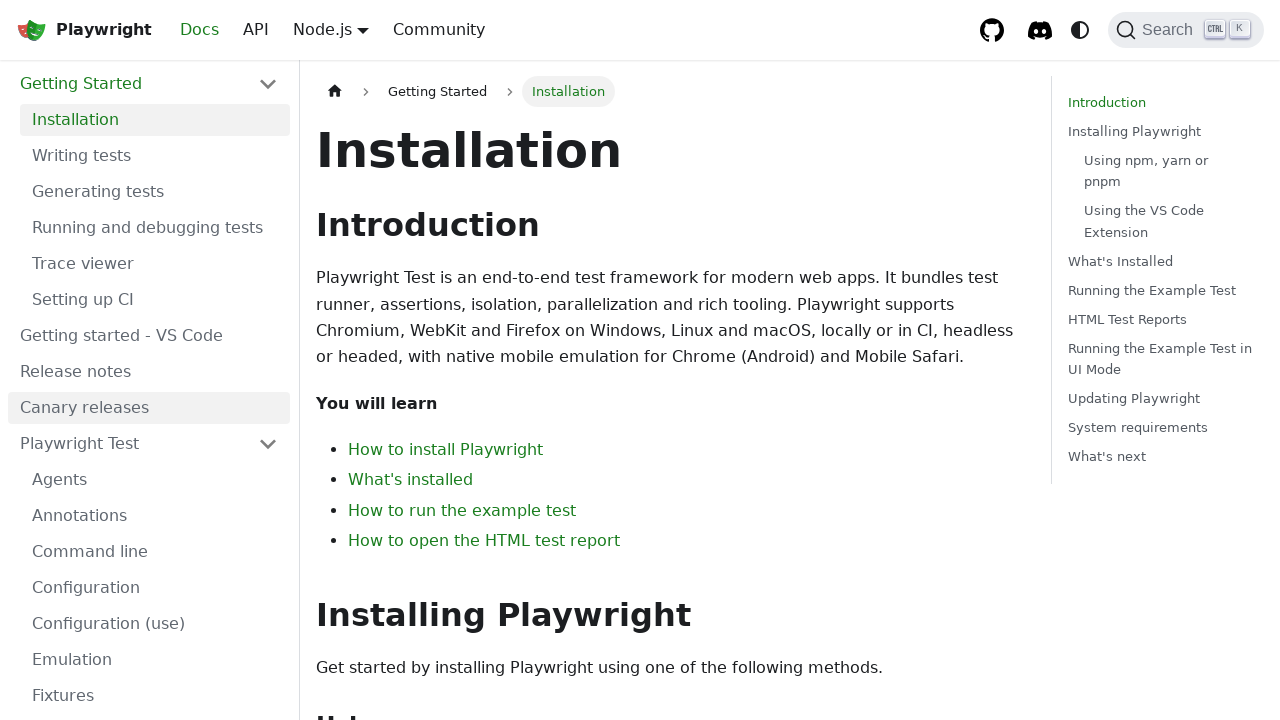